Tests pagination functionality by navigating to a pagination demo page, clicking on the second page button, and verifying that the content changes after pagination

Starting URL: https://pagination.js.org/

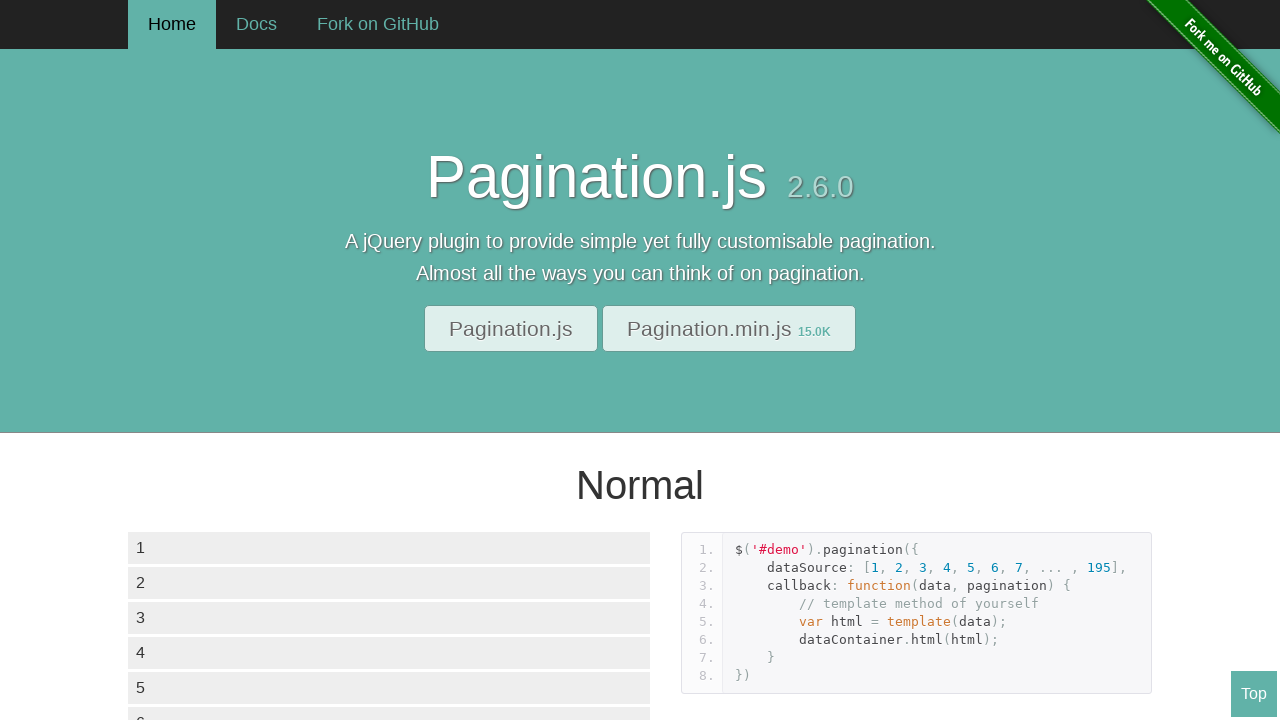

Waited for data container list items to load
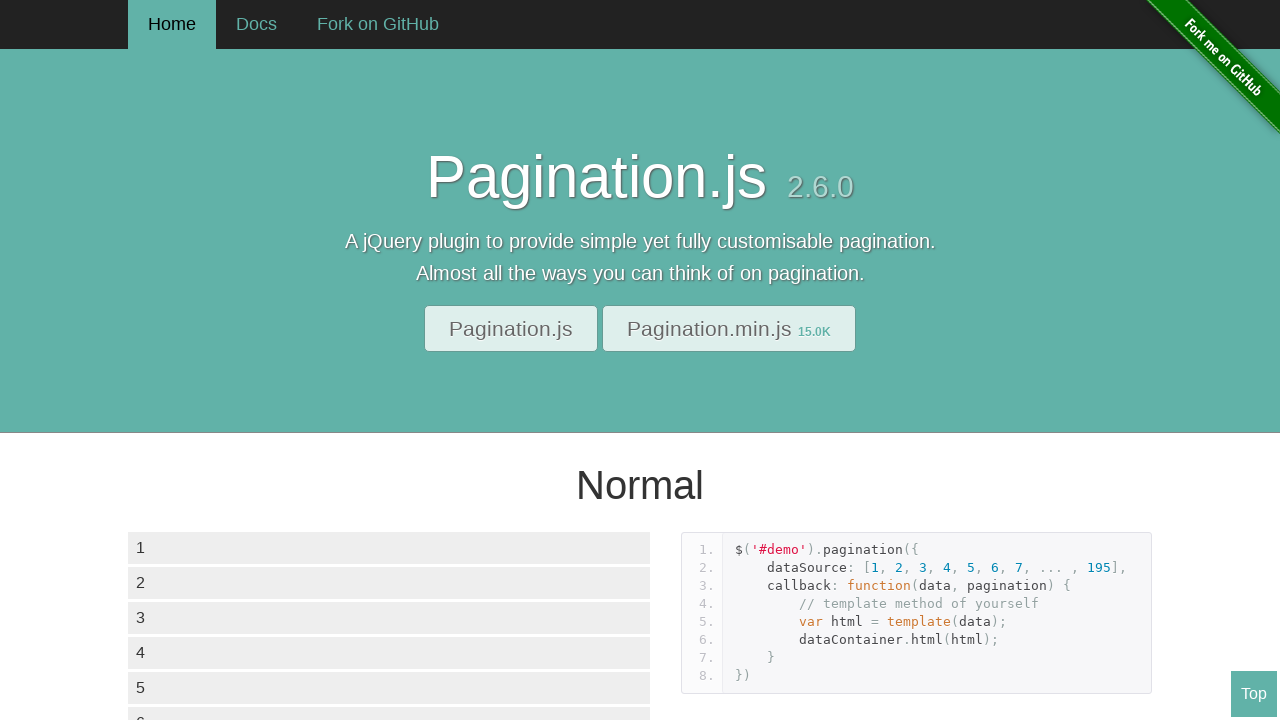

Located initial list items
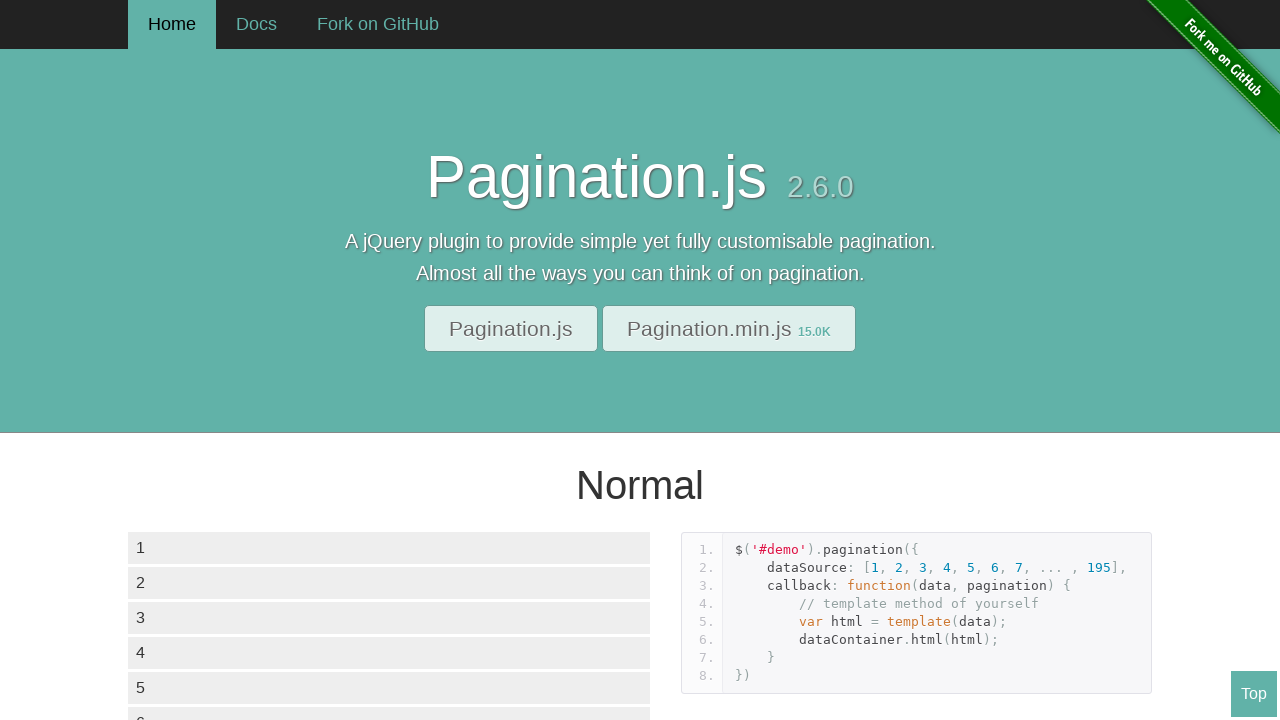

Waited for first list item to be ready
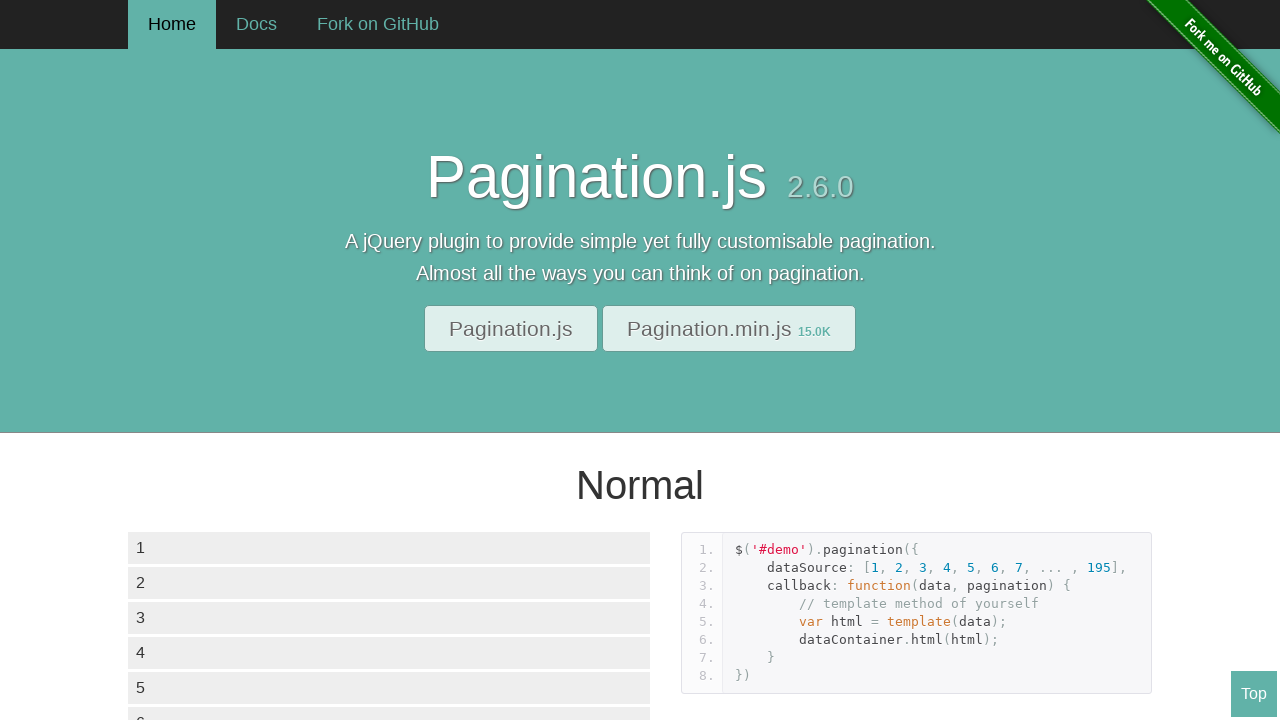

Waited for pagination controls to be visible
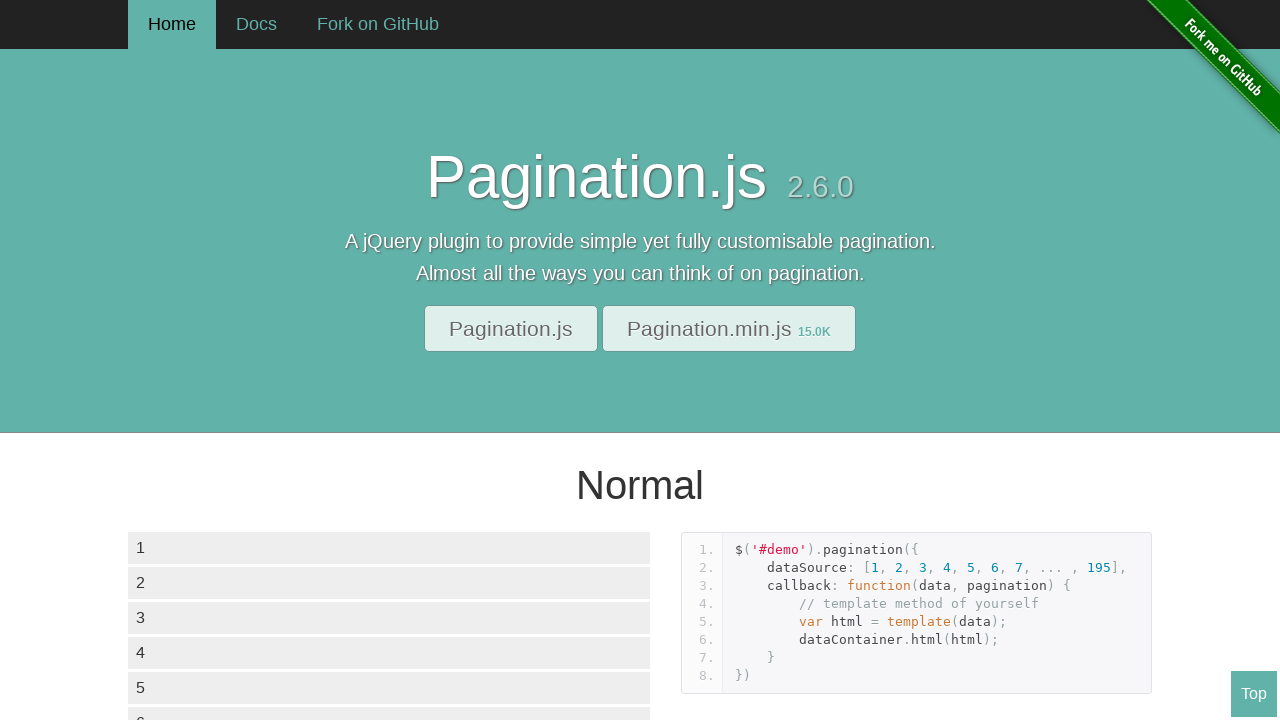

Clicked on the second page button at (204, 360) on div.paginationjs-pages ul li >> nth=2
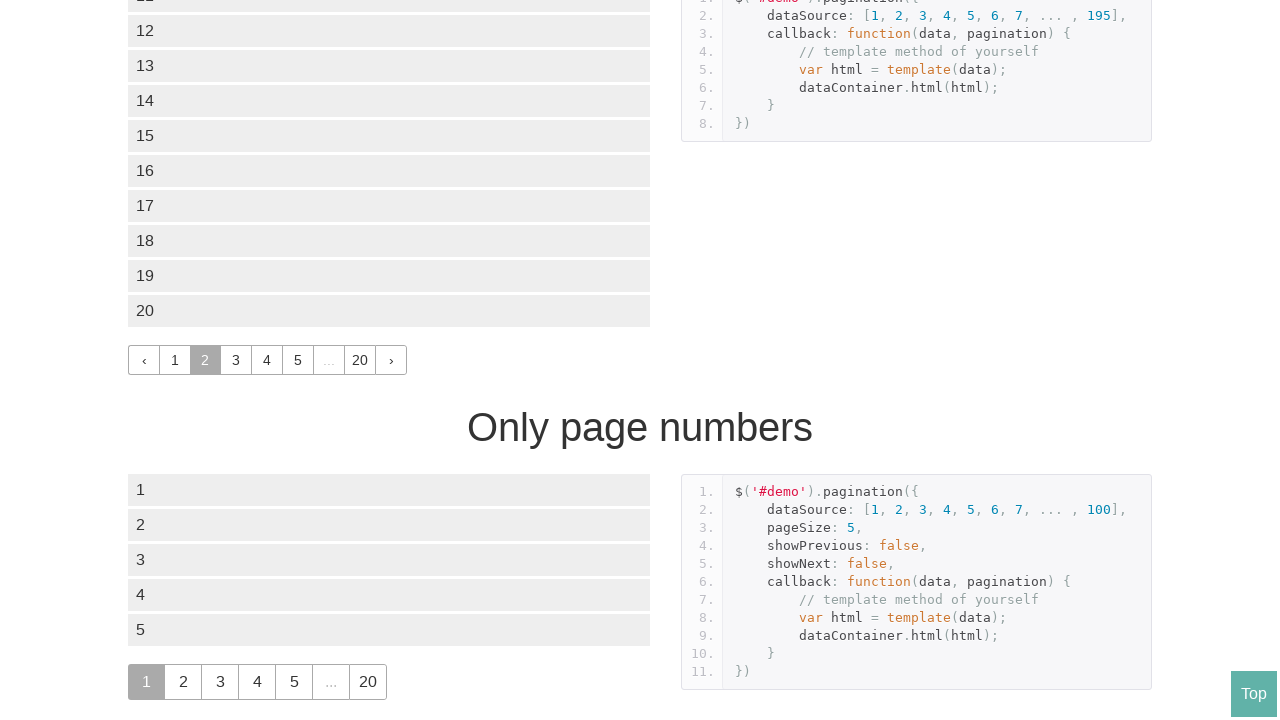

Waited for content to refresh after pagination
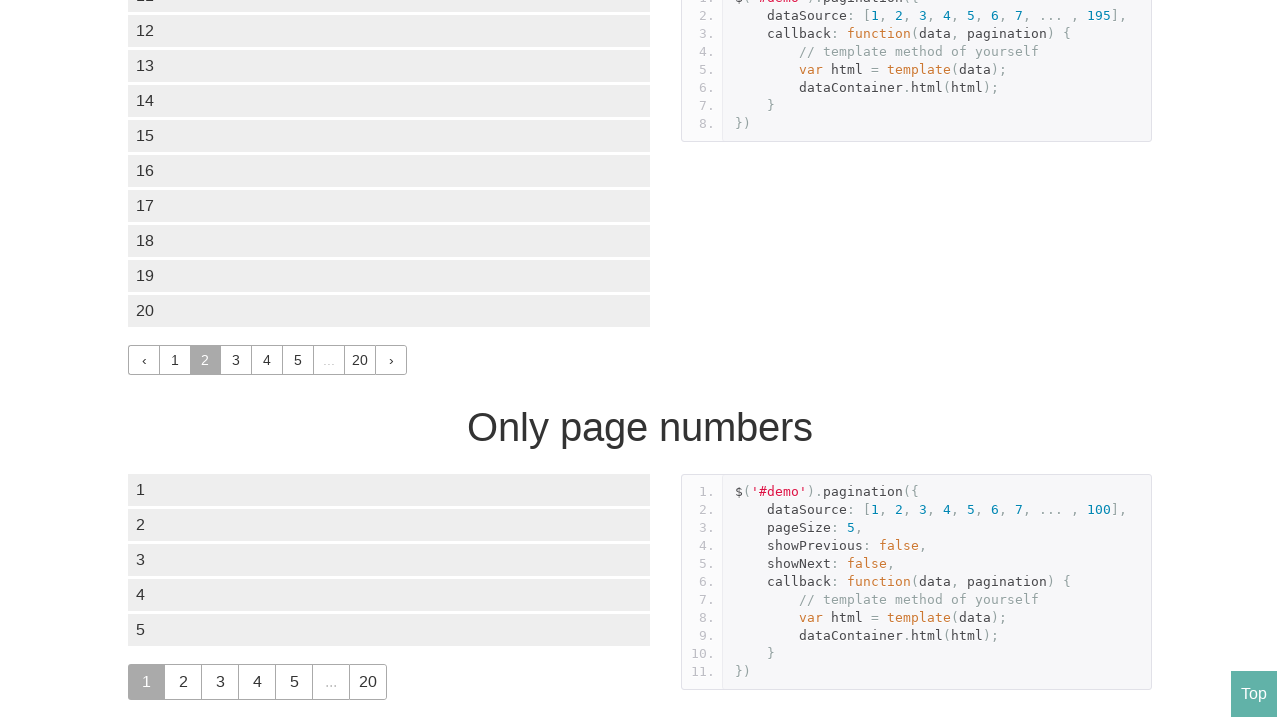

Verified new content has loaded on page 2
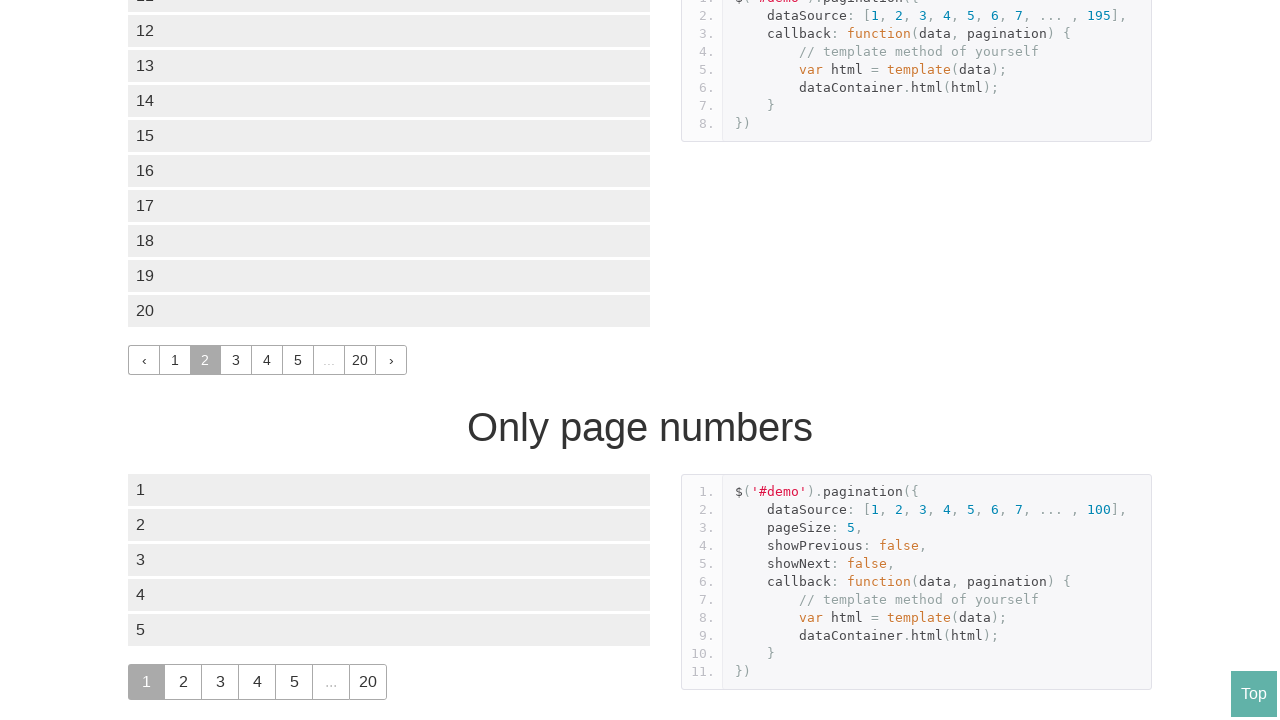

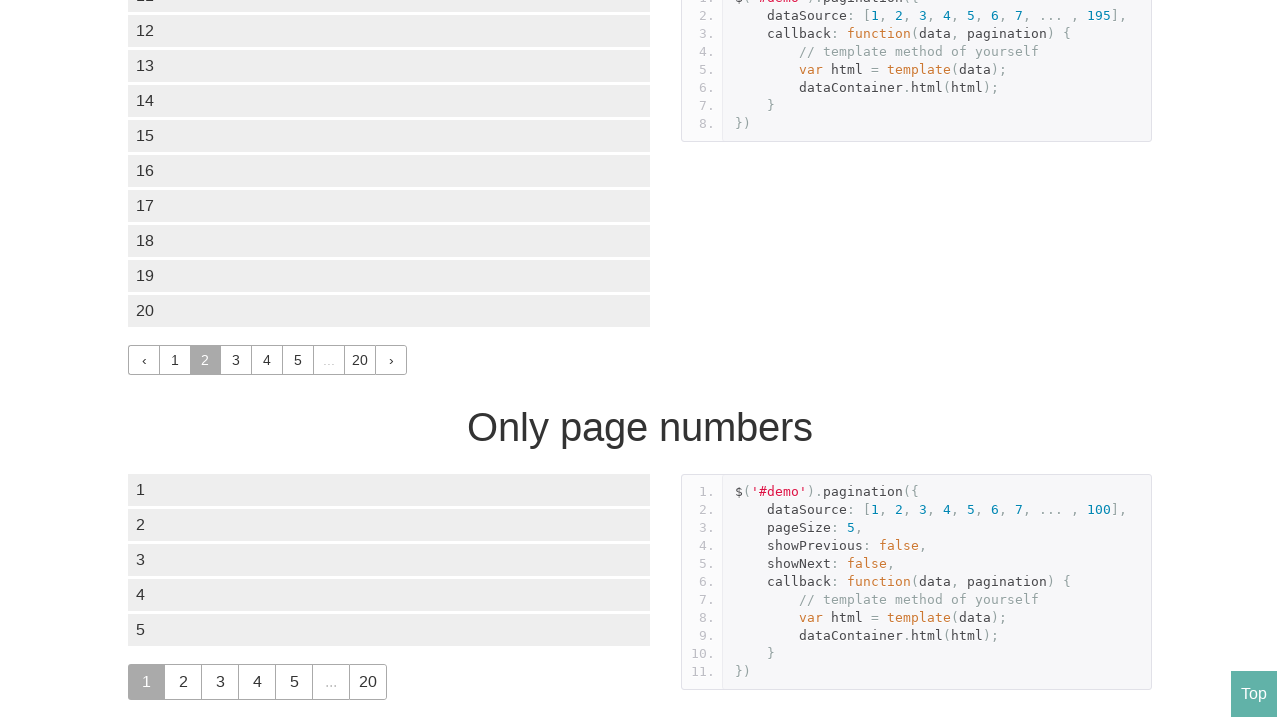